Tests a web form by filling a text input field and submitting it, then verifying the success message is displayed.

Starting URL: https://www.selenium.dev/selenium/web/web-form.html

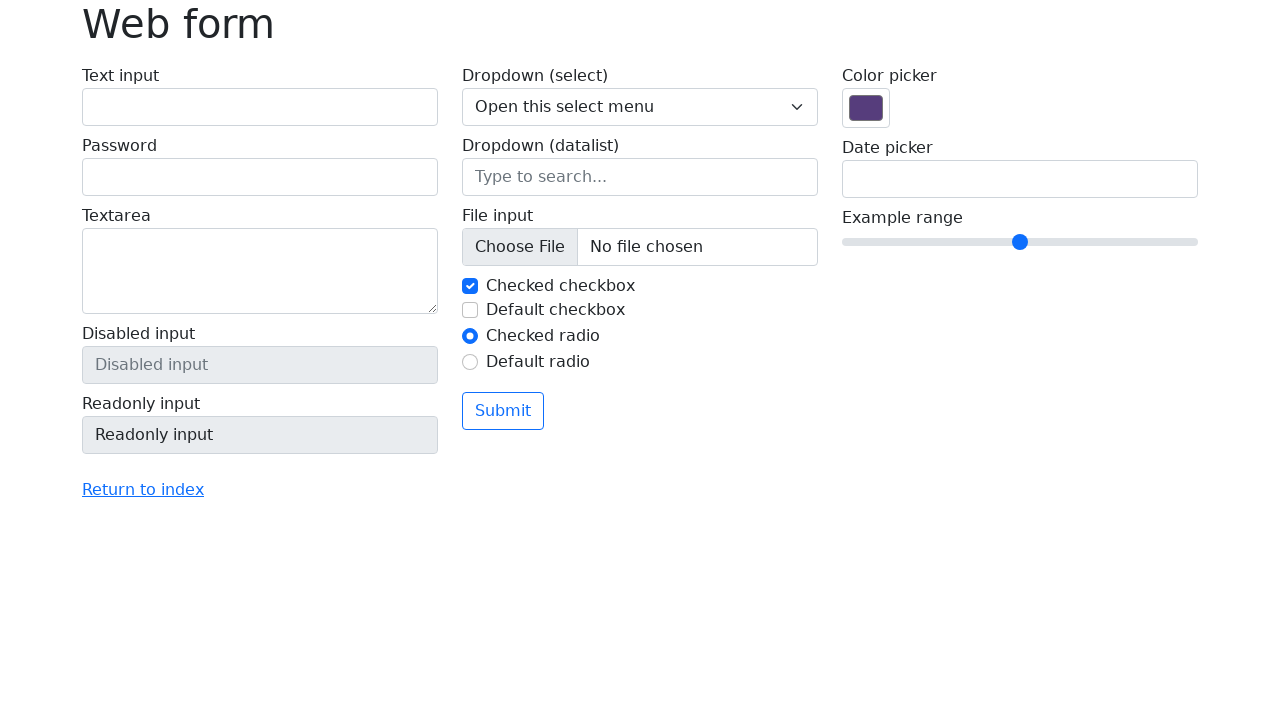

Verified page title contains 'Web form'
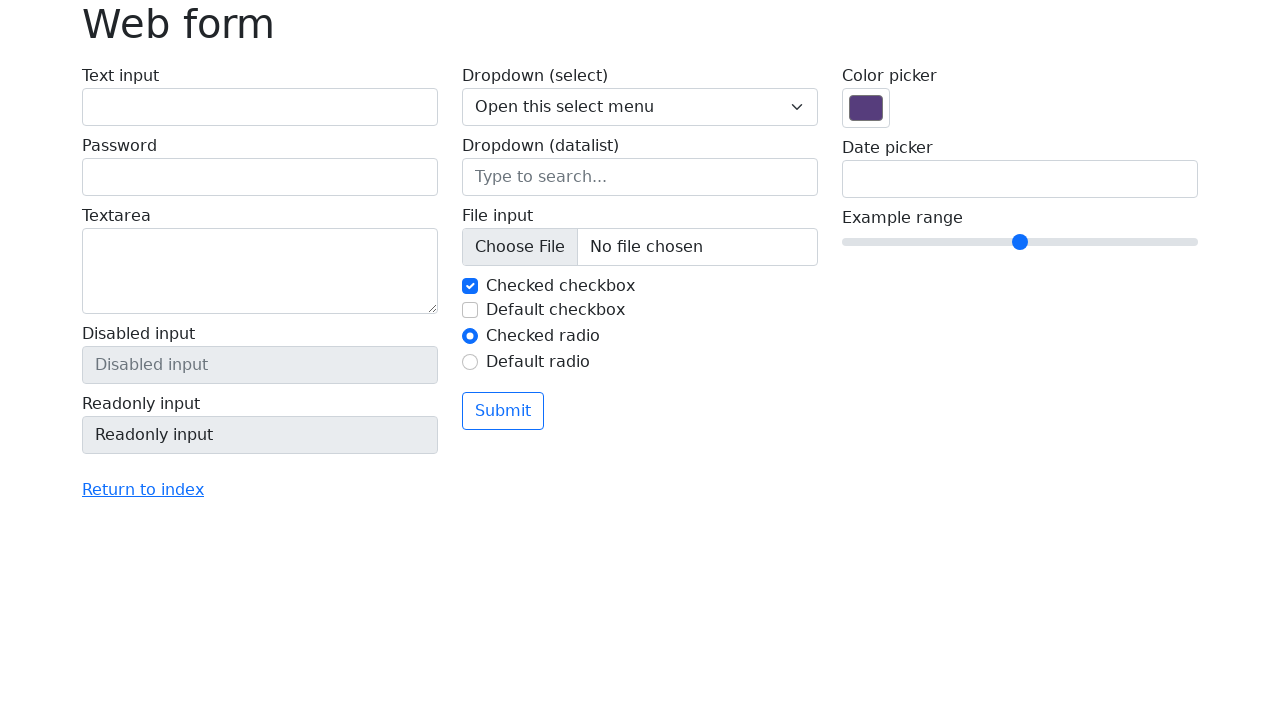

Filled text input field with 'Selenium' on input[name='my-text']
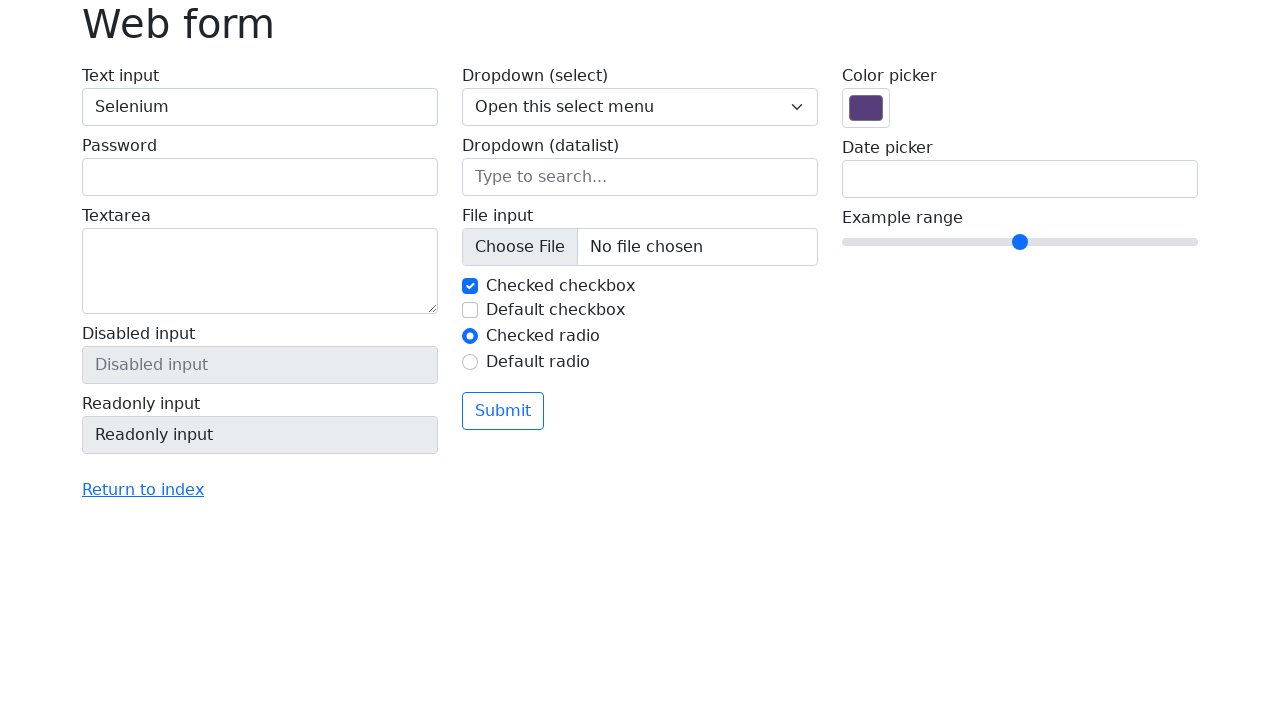

Clicked the submit button at (503, 411) on .btn
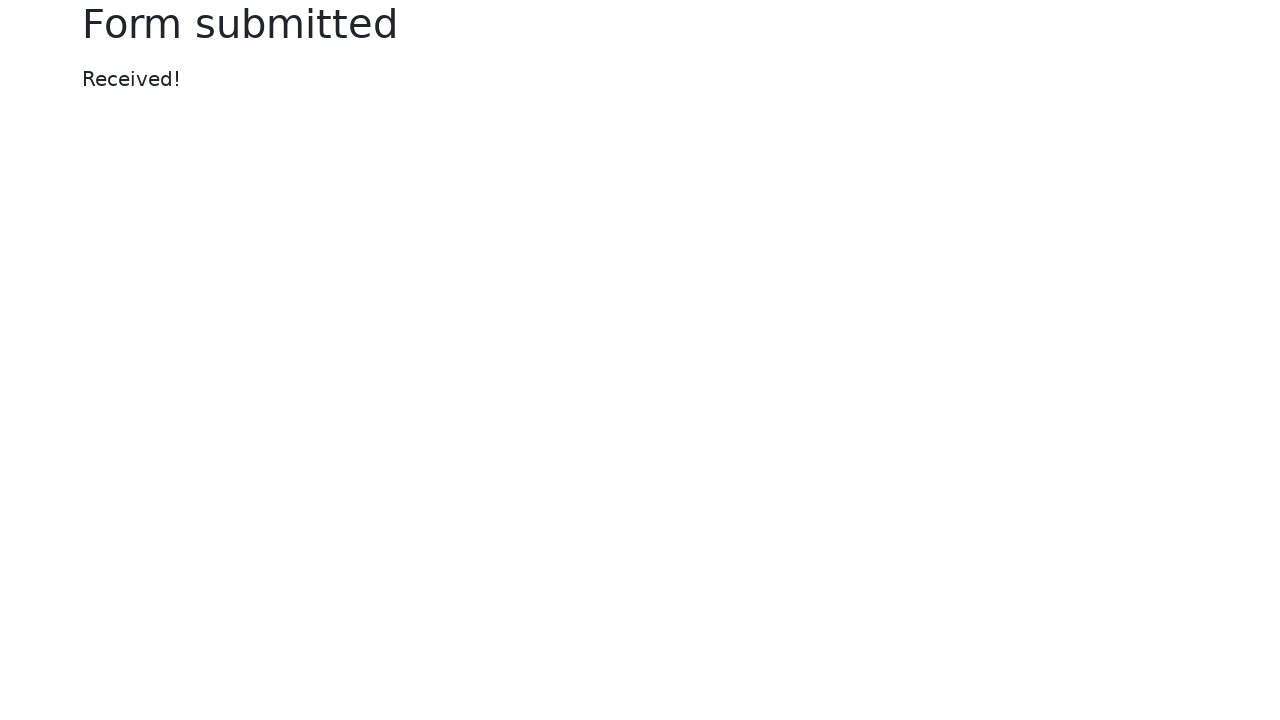

Retrieved success message text
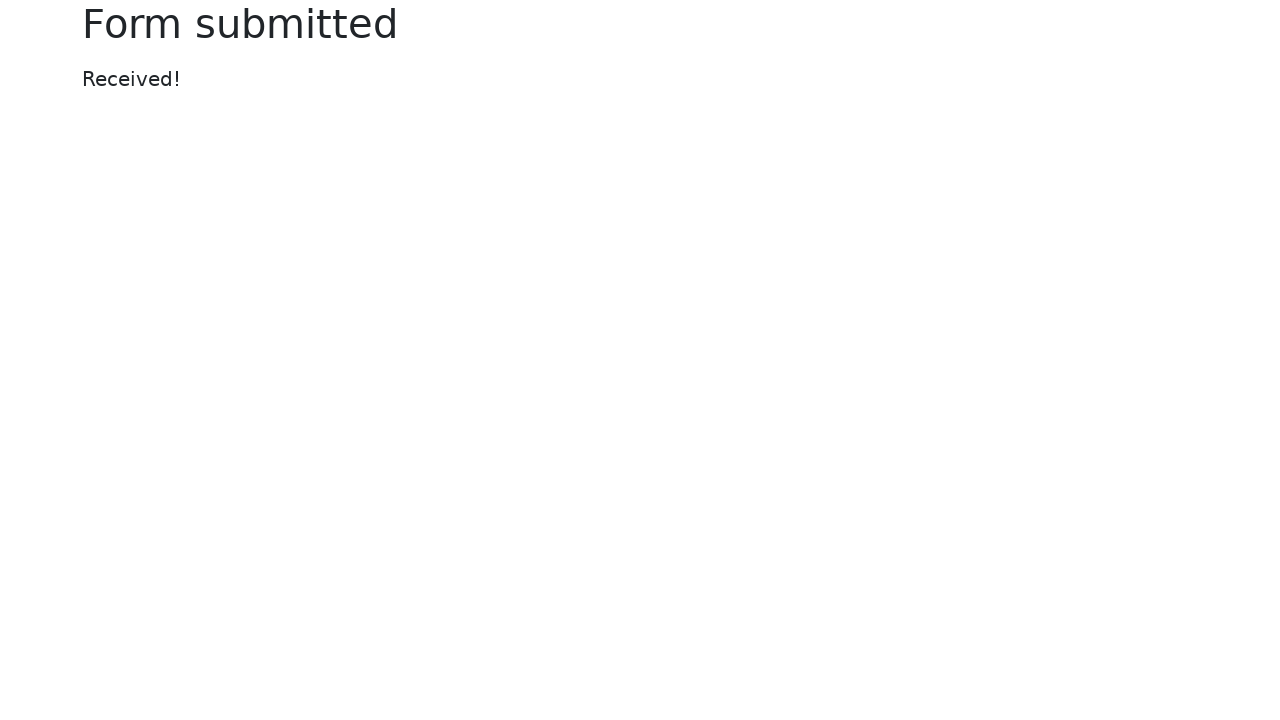

Verified success message contains 'Received!'
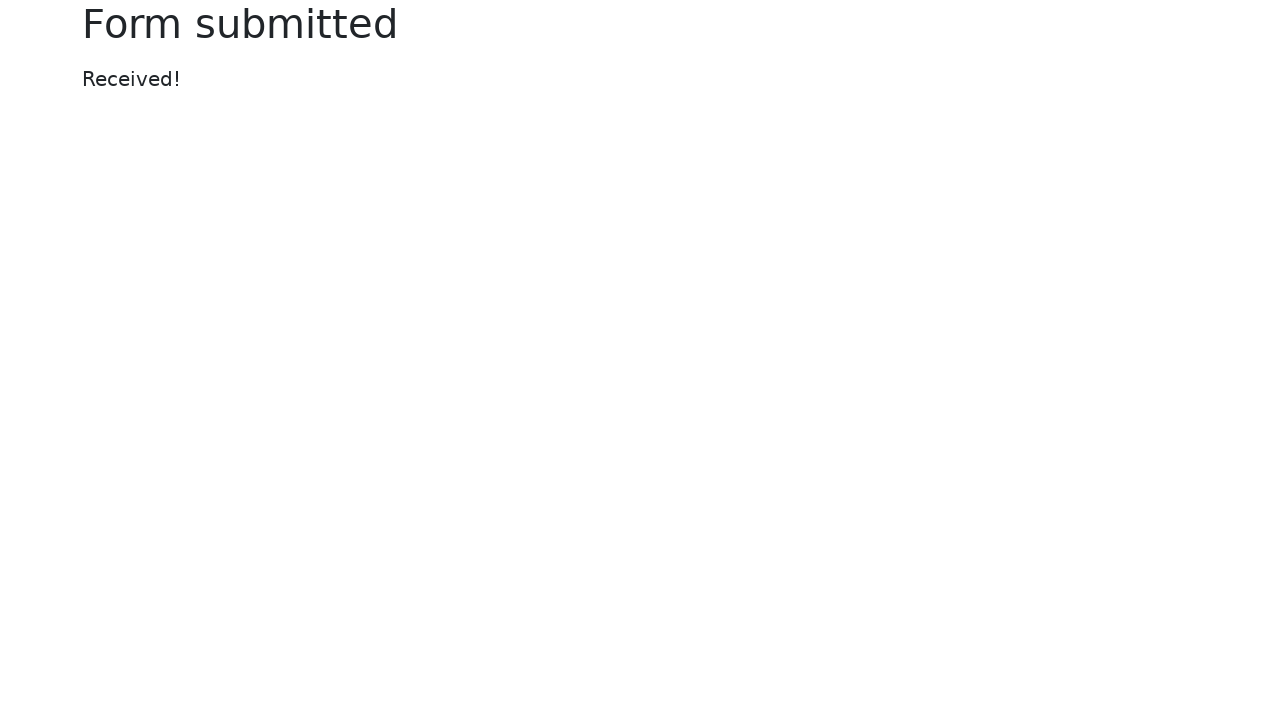

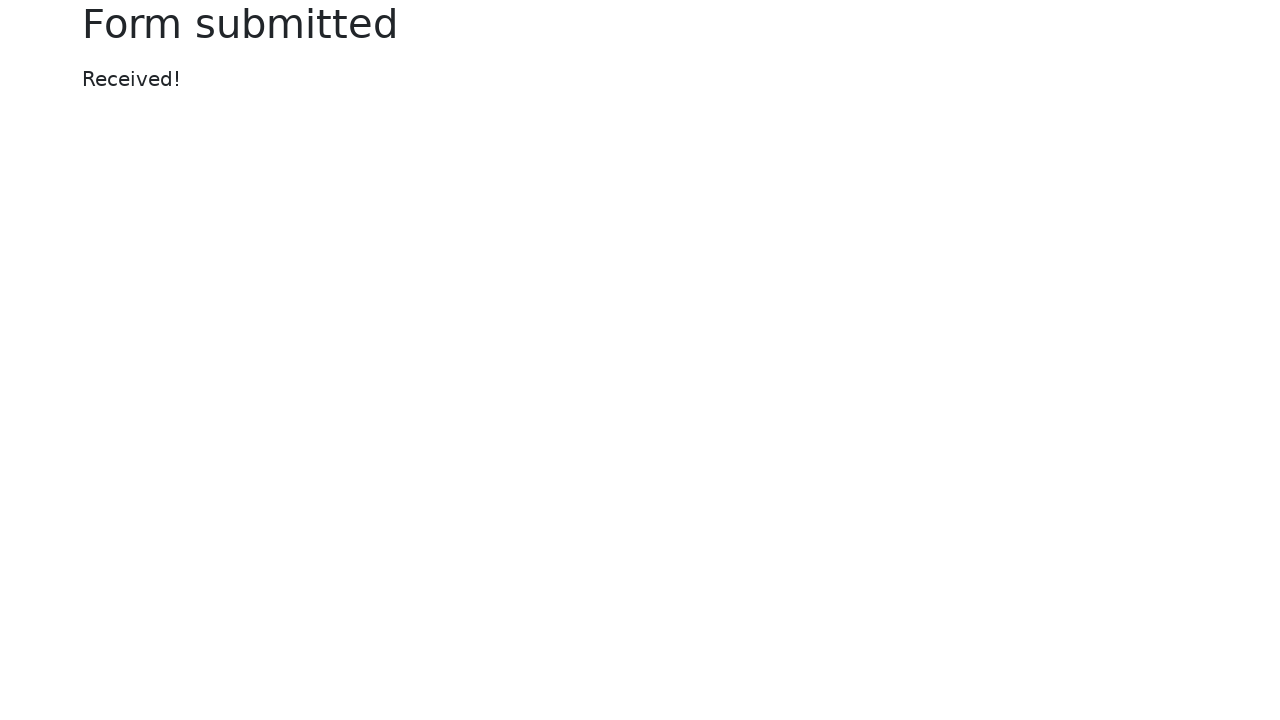